Tests forgot password link navigation to password recovery page

Starting URL: https://wavingtest.github.io/system-healing-test/

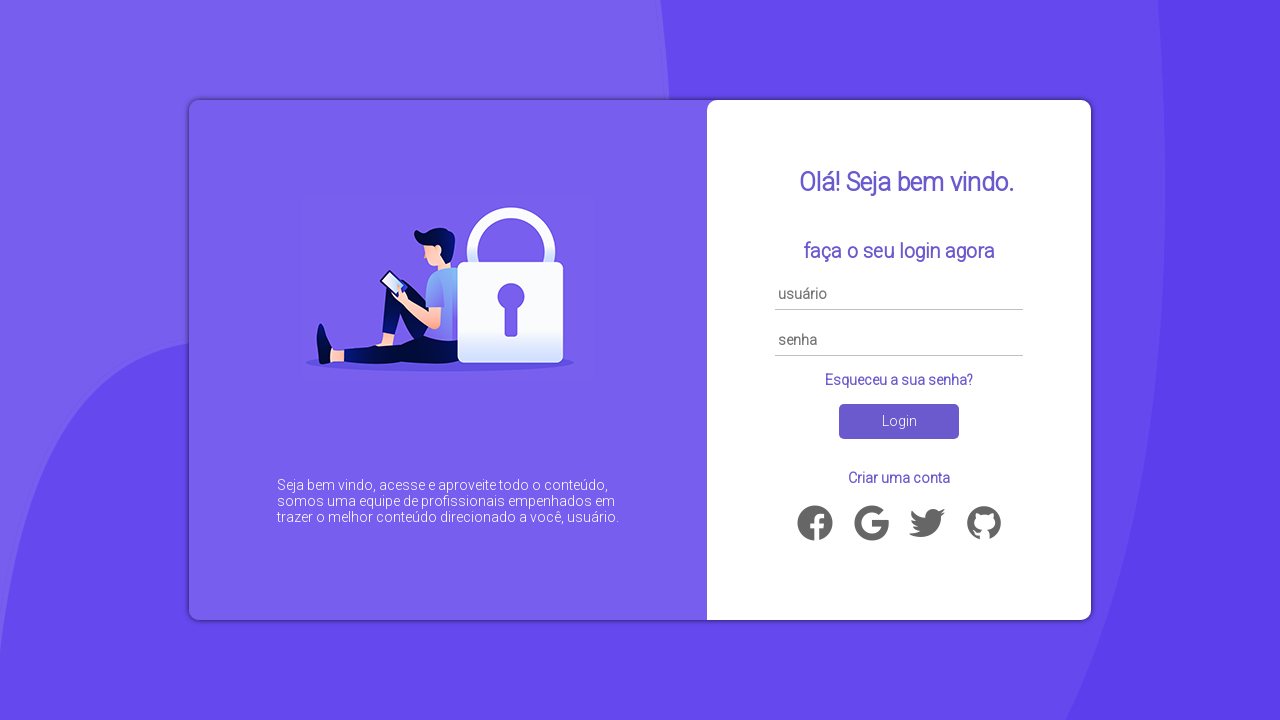

Clicked 'Esqueceu a sua senha?' (Forgot Password) link at (899, 380) on text='Esqueceu a sua senha?'
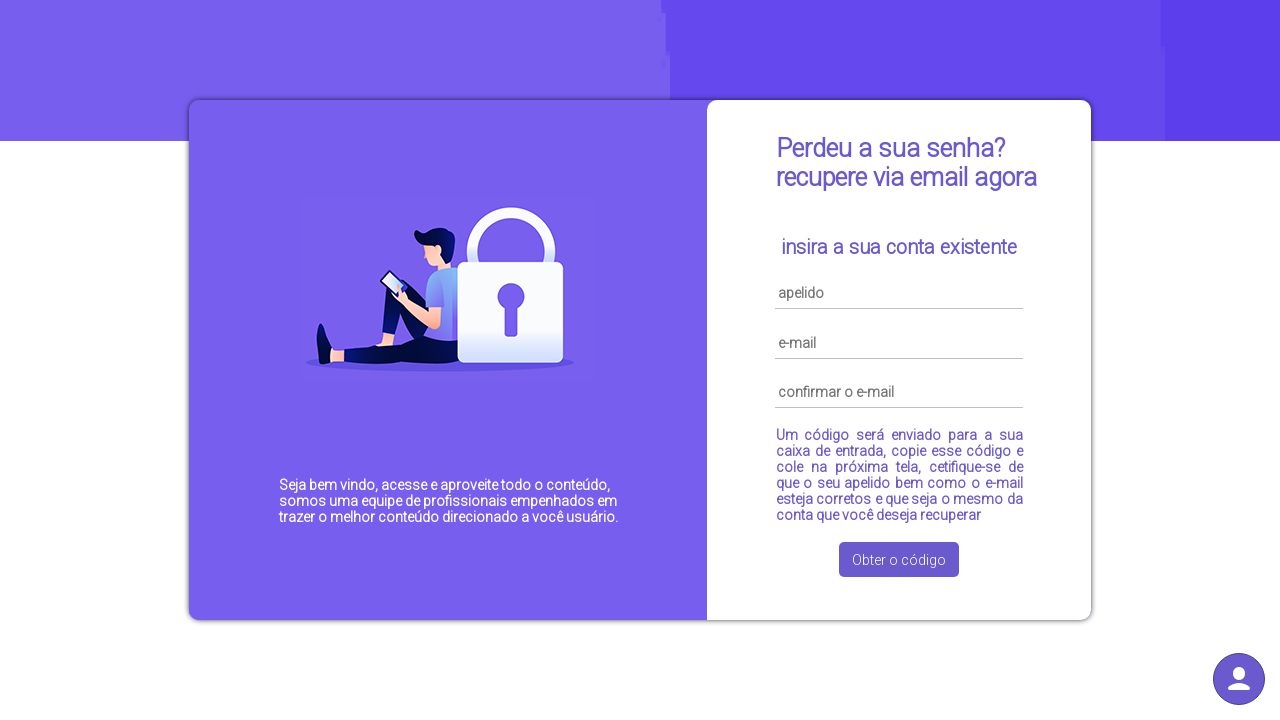

Waited for navigation to password recovery page (password.html)
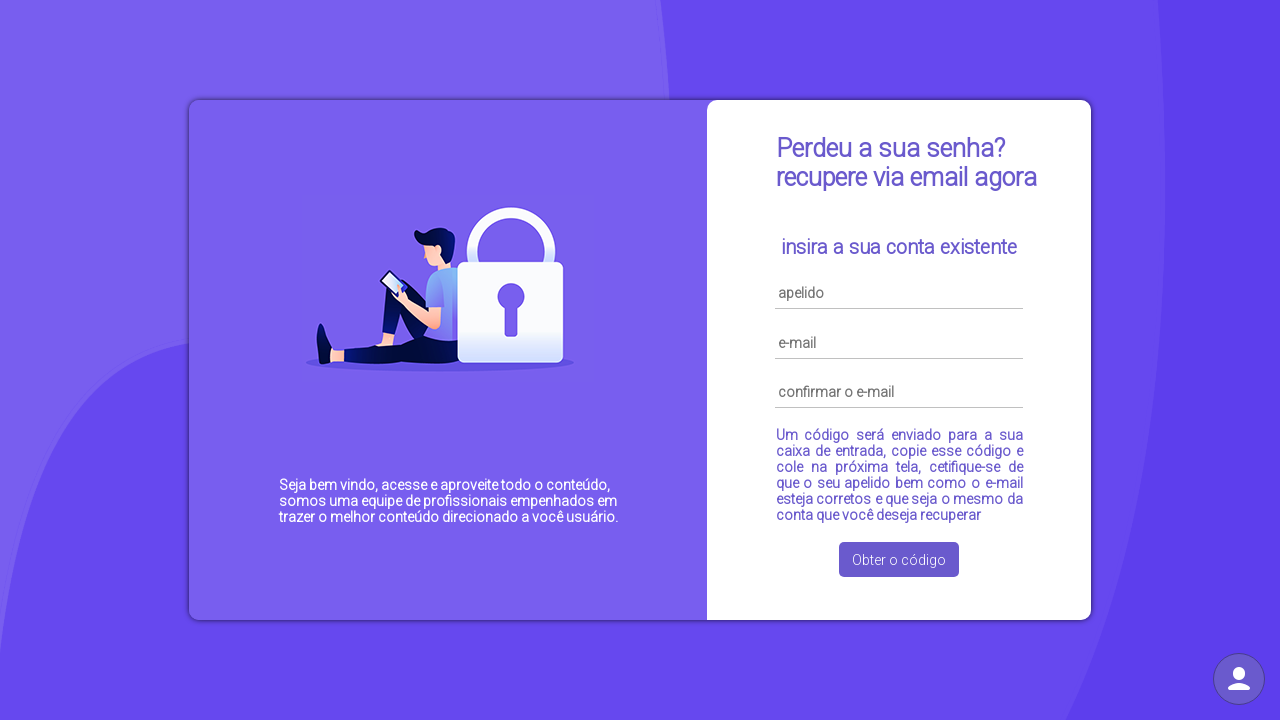

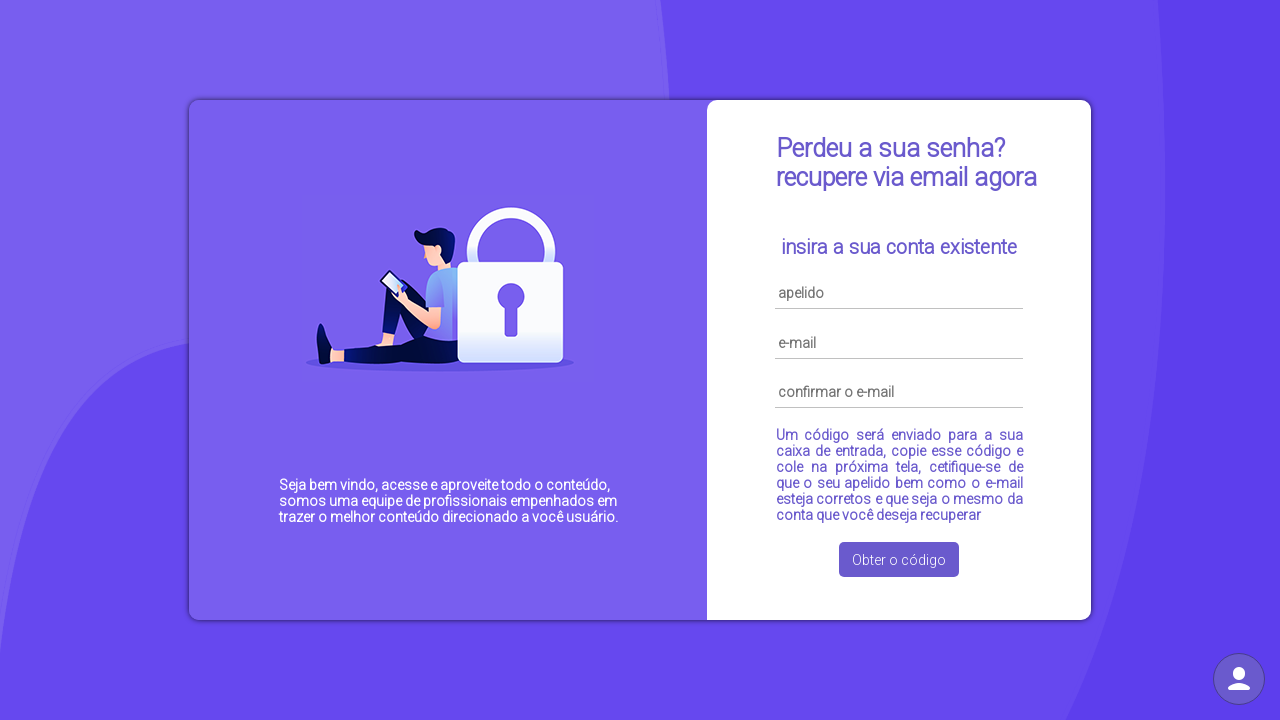